Tests adding a product to cart by finding a product containing "Cucumber" in its name and clicking the ADD TO CART button for that product

Starting URL: https://rahulshettyacademy.com/seleniumPractise/#/

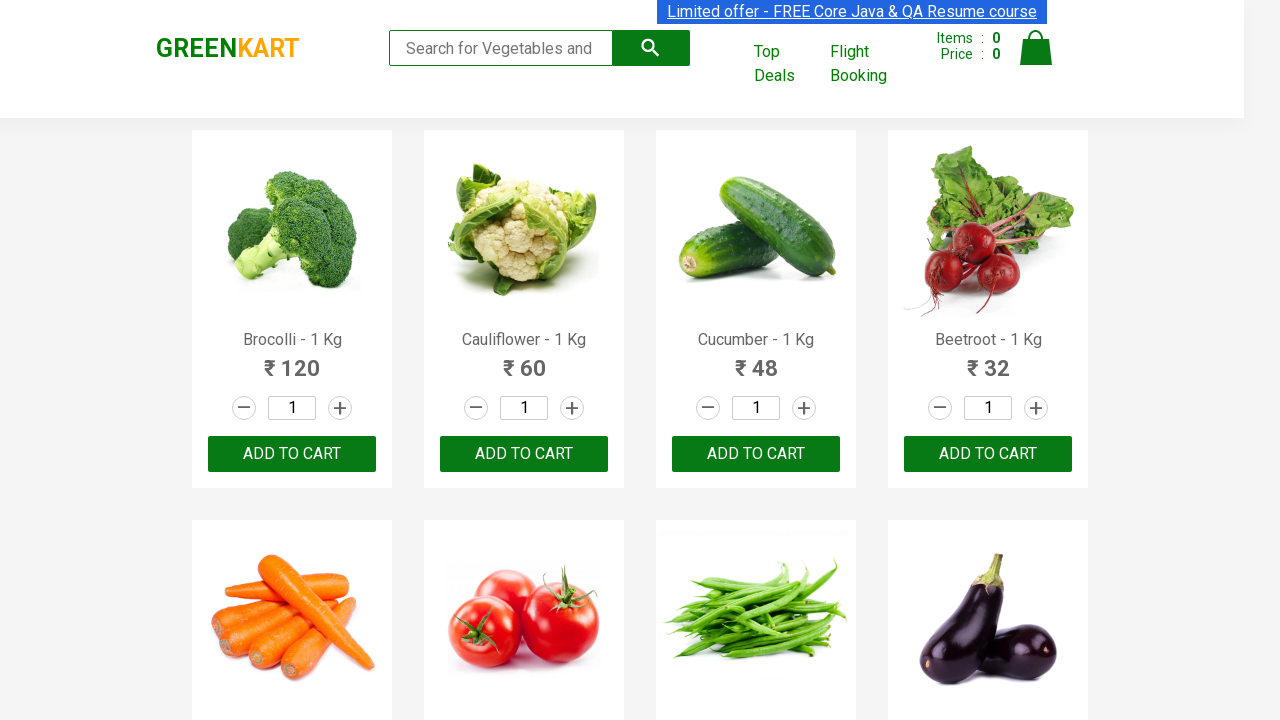

Waited for product elements to load on the page
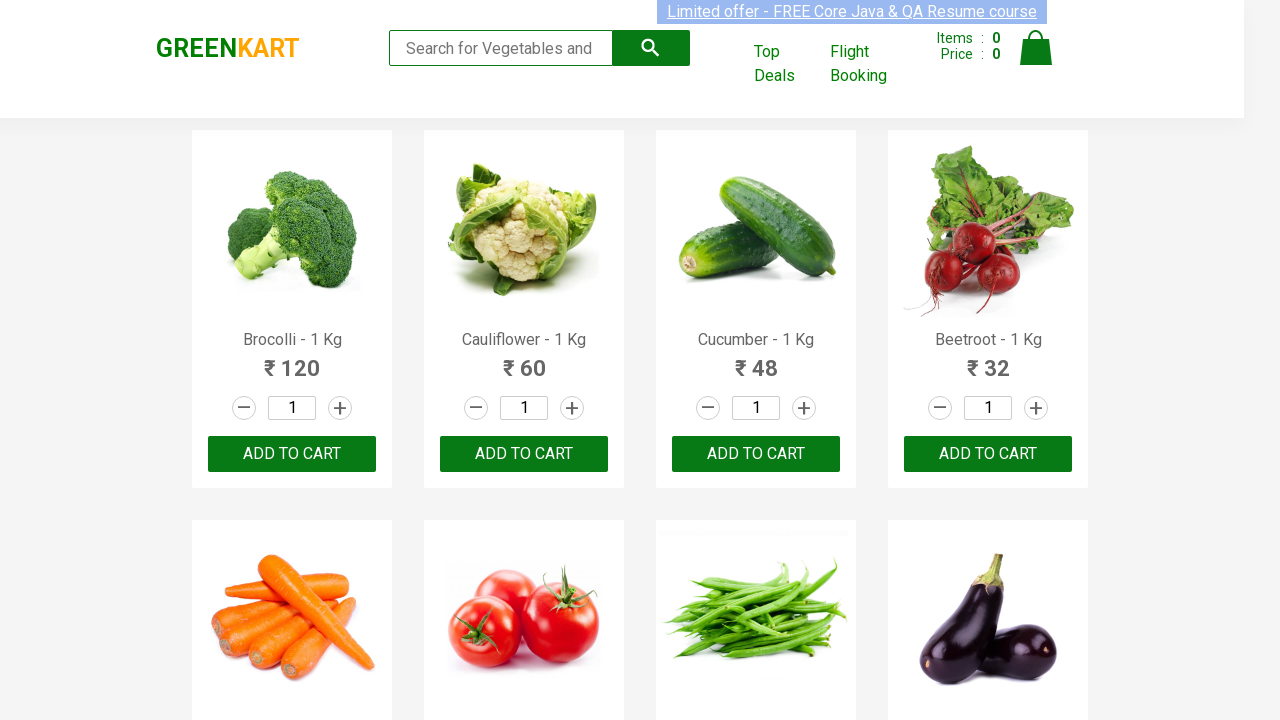

Retrieved all product elements from the page
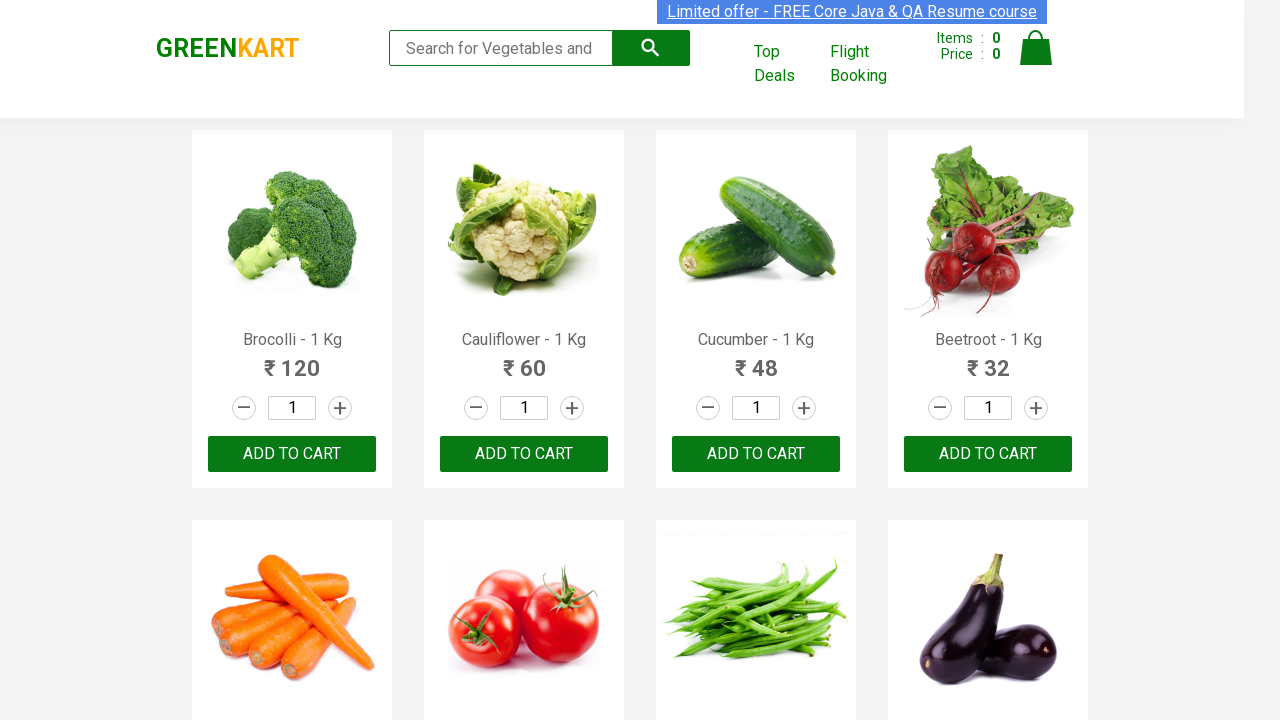

Found product containing 'Cucumber' and clicked ADD TO CART button at (756, 454) on button:text('ADD TO CART') >> nth=2
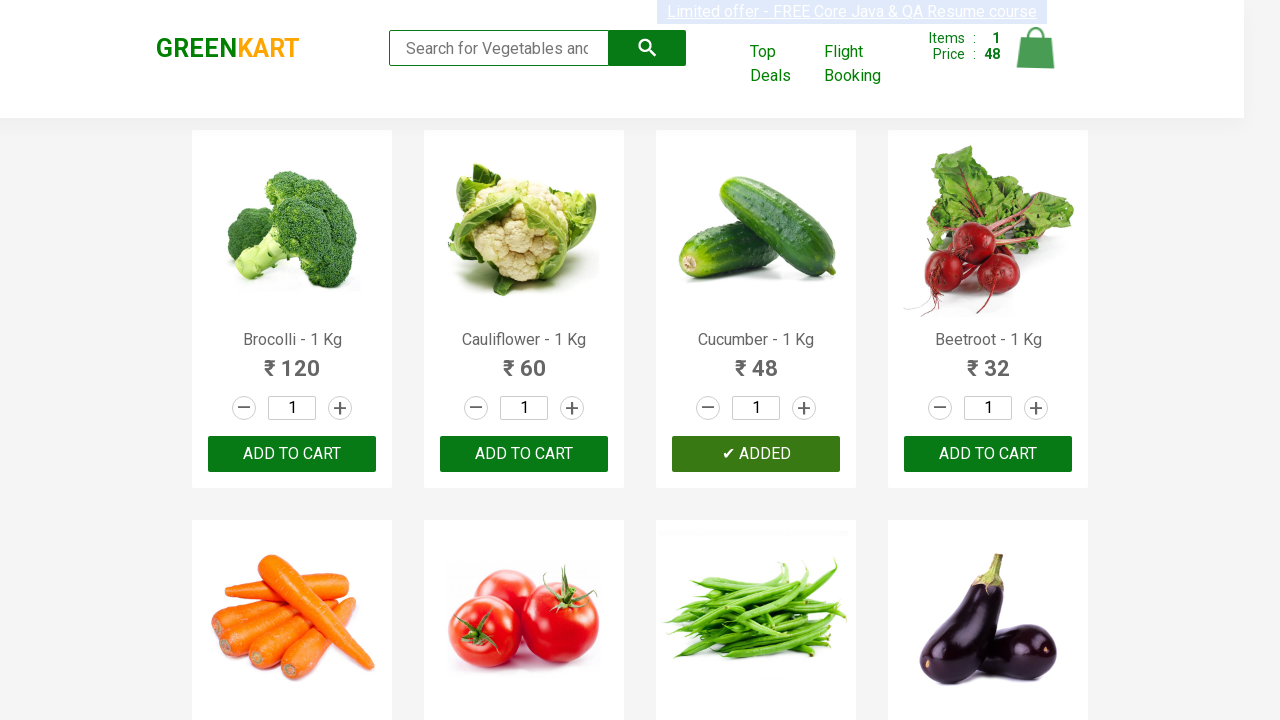

Waited for cart to update after adding product
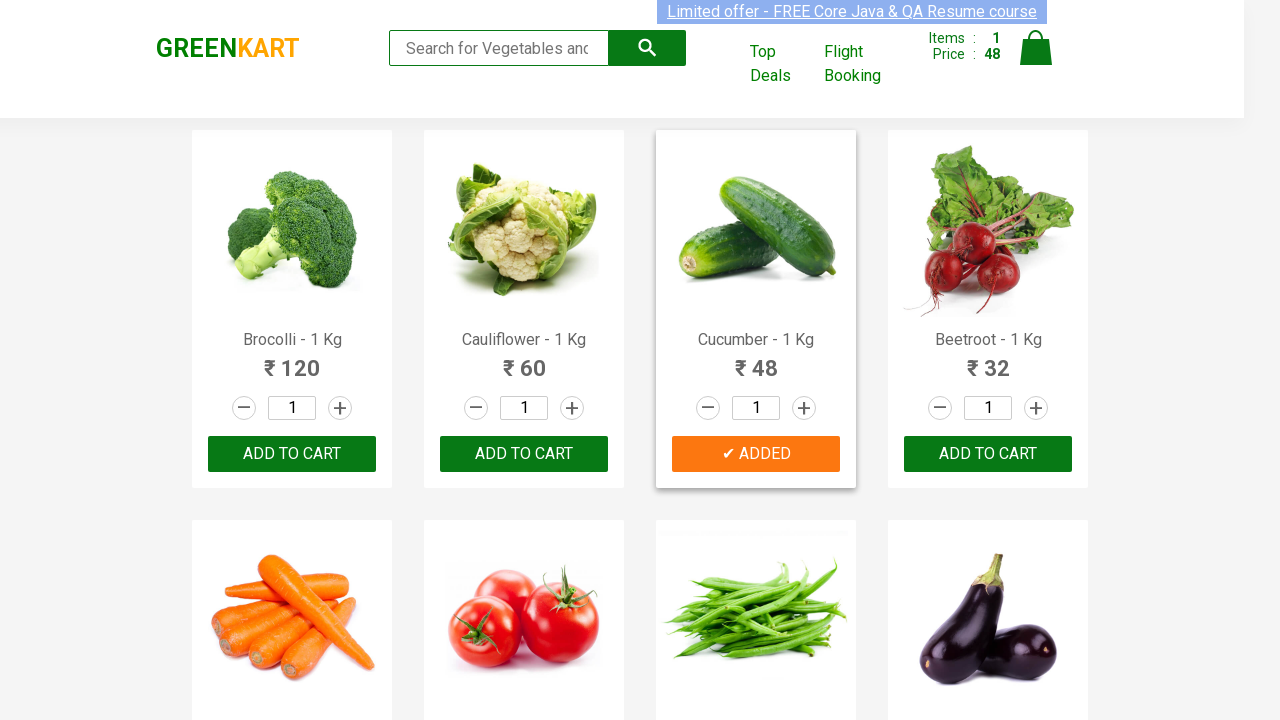

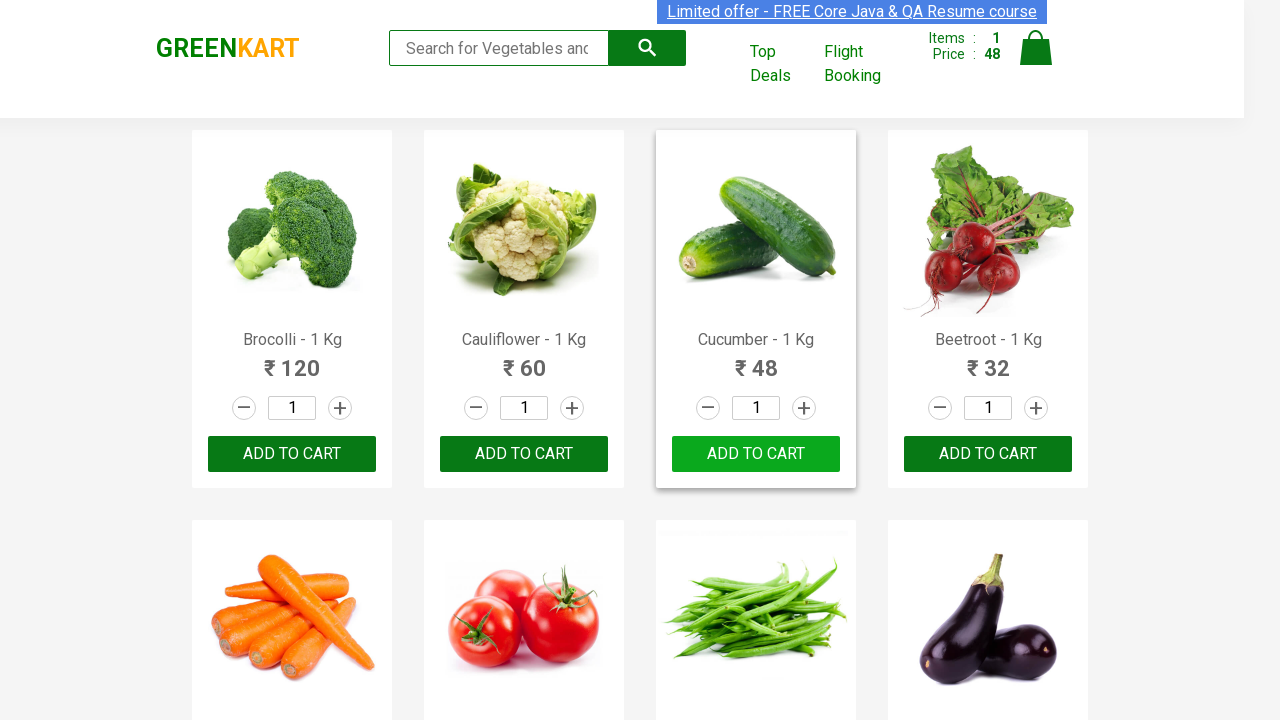